Tests navigation of a 7-Eleven store locator map interface by clicking on a region (Keelung), then clicking on a town from the list to view store listings, and navigating through pagination if available.

Starting URL: https://emap.pcsc.com.tw/emap.aspx#

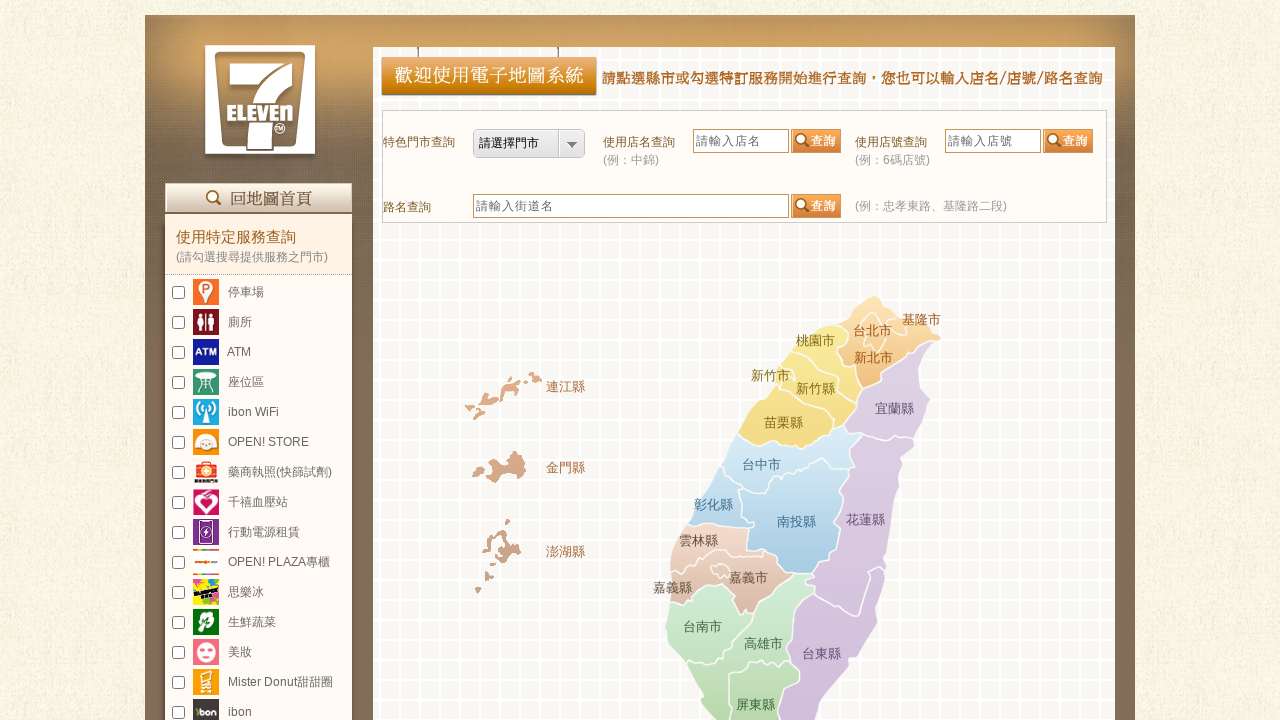

Waited for Keelung map link to load
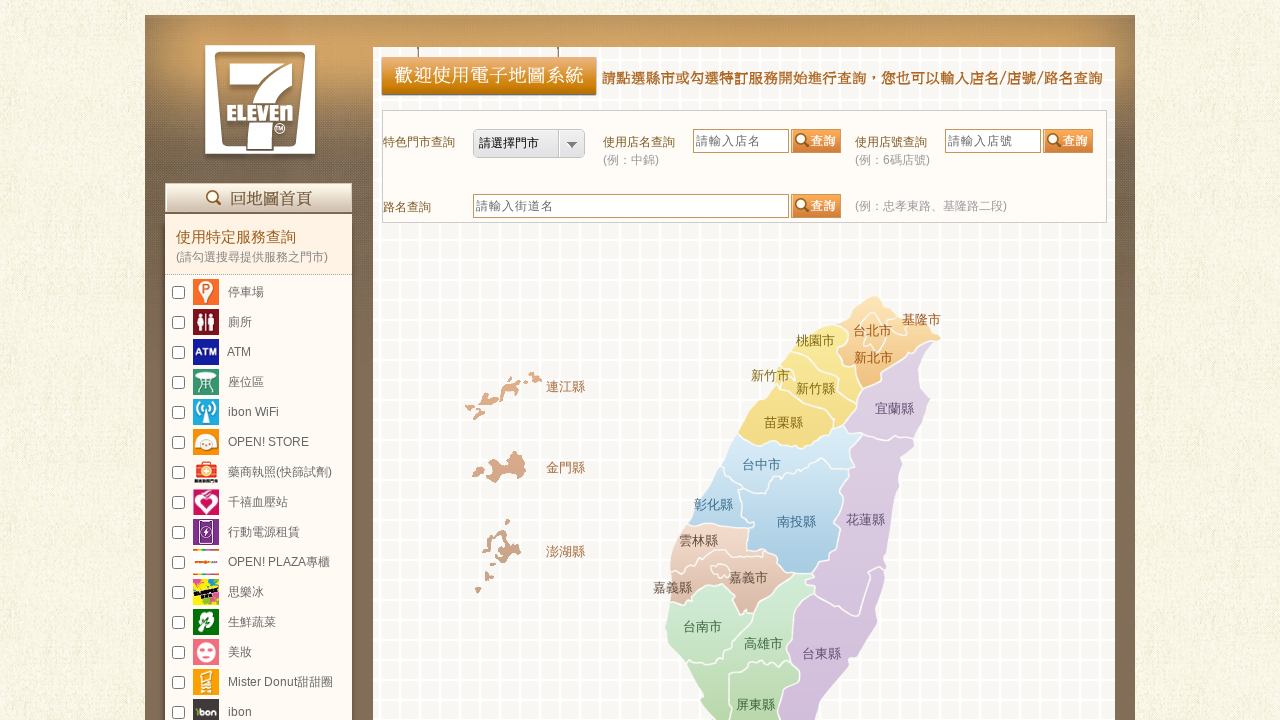

Clicked on Keelung region on the map at (922, 320) on #maplink_keelung
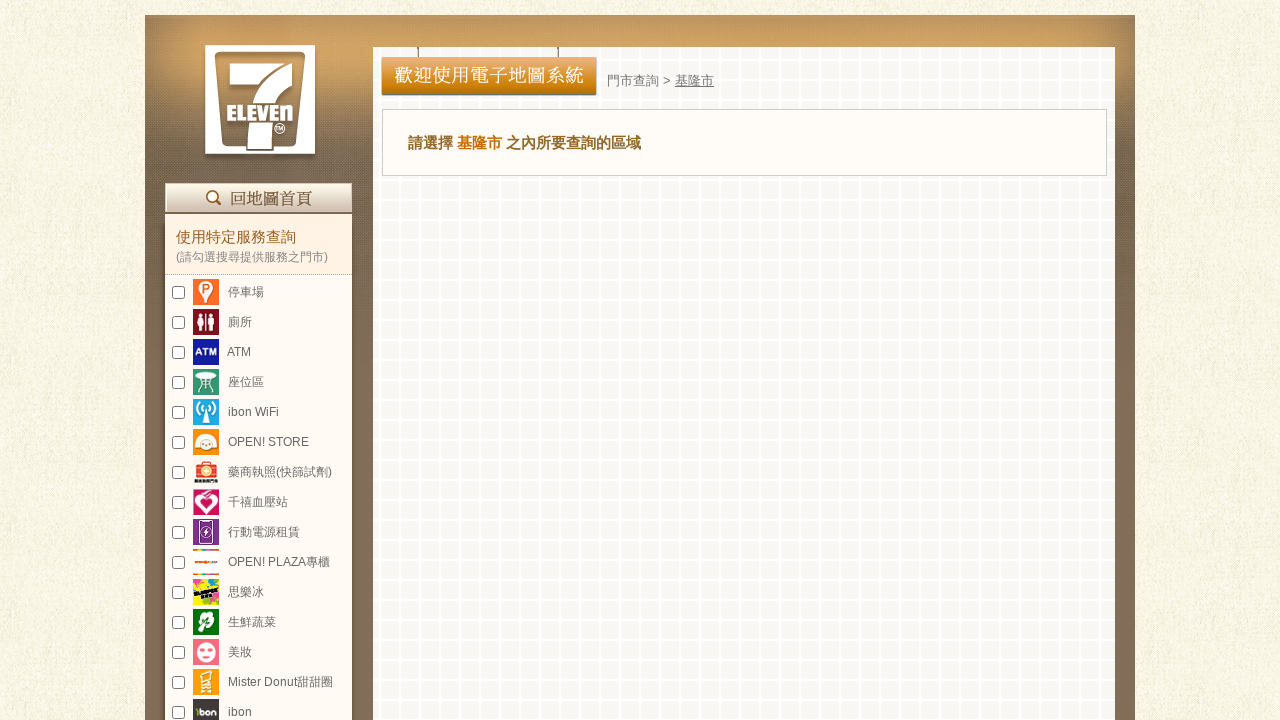

Town list loaded for Keelung region
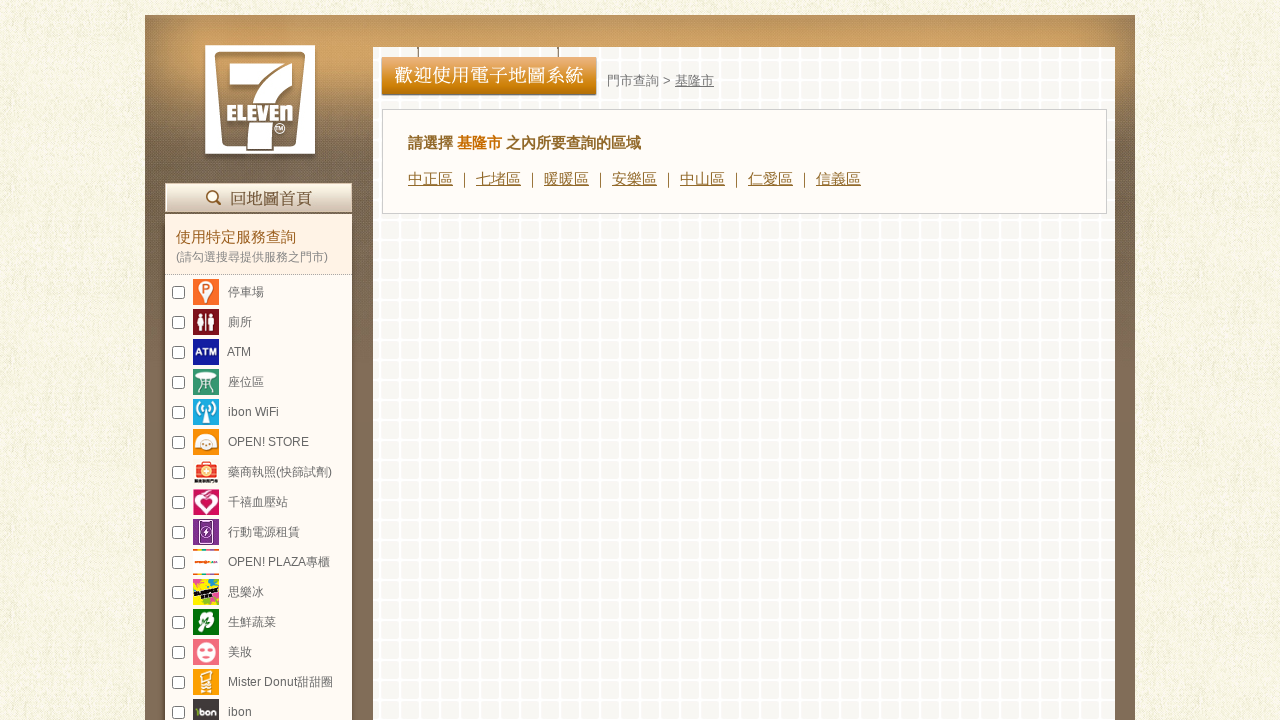

Waited 2 seconds for content to fully load
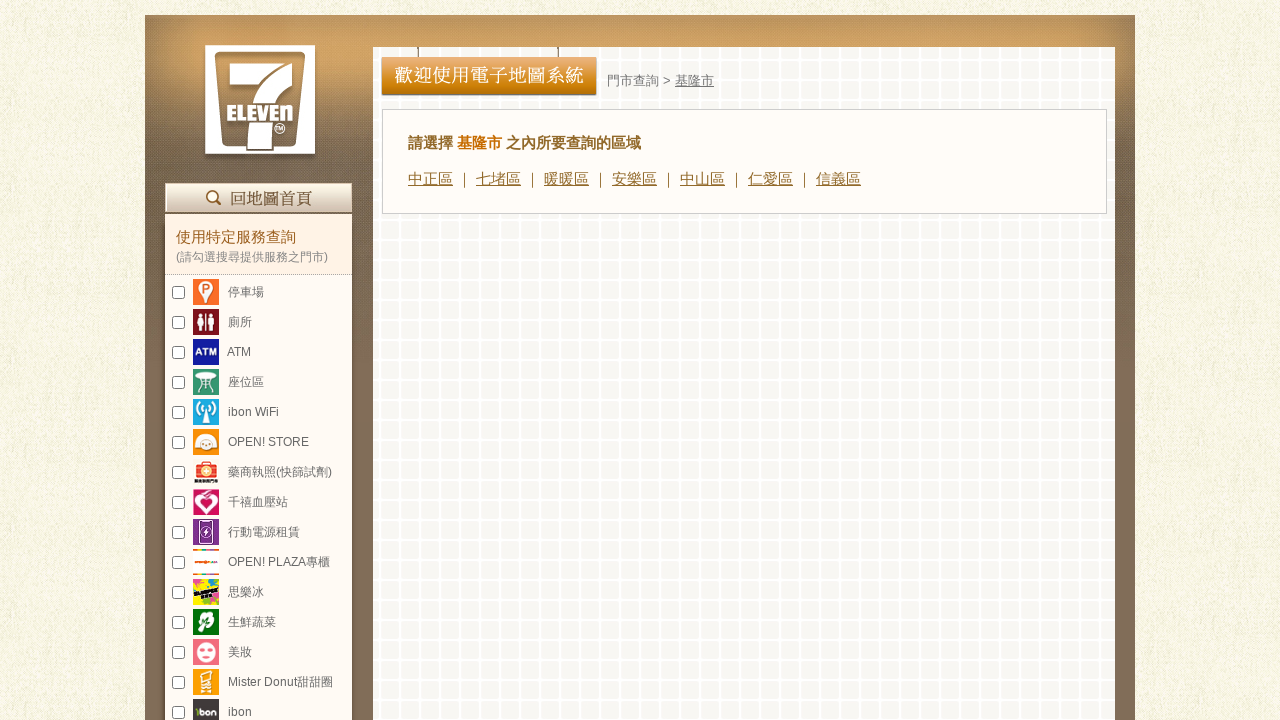

Clicked on the first town link in the list at (430, 178) on #counties_s_li a >> nth=0
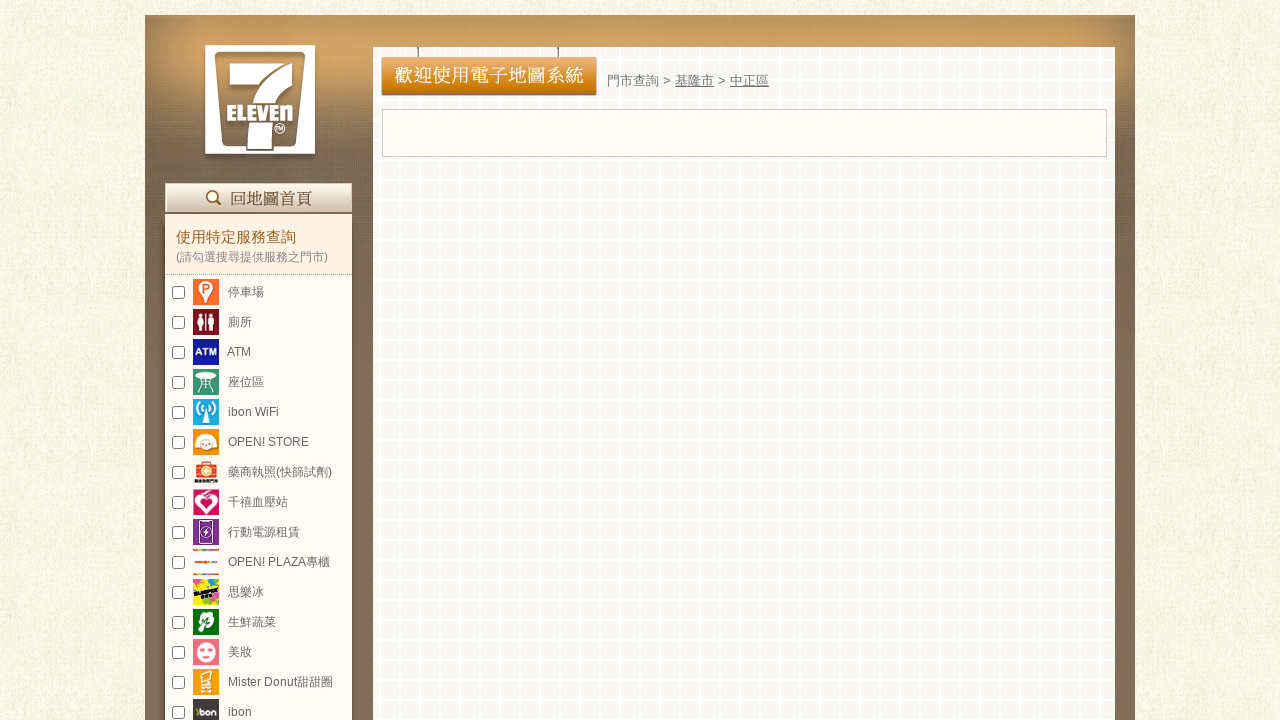

Store list loaded for the selected town
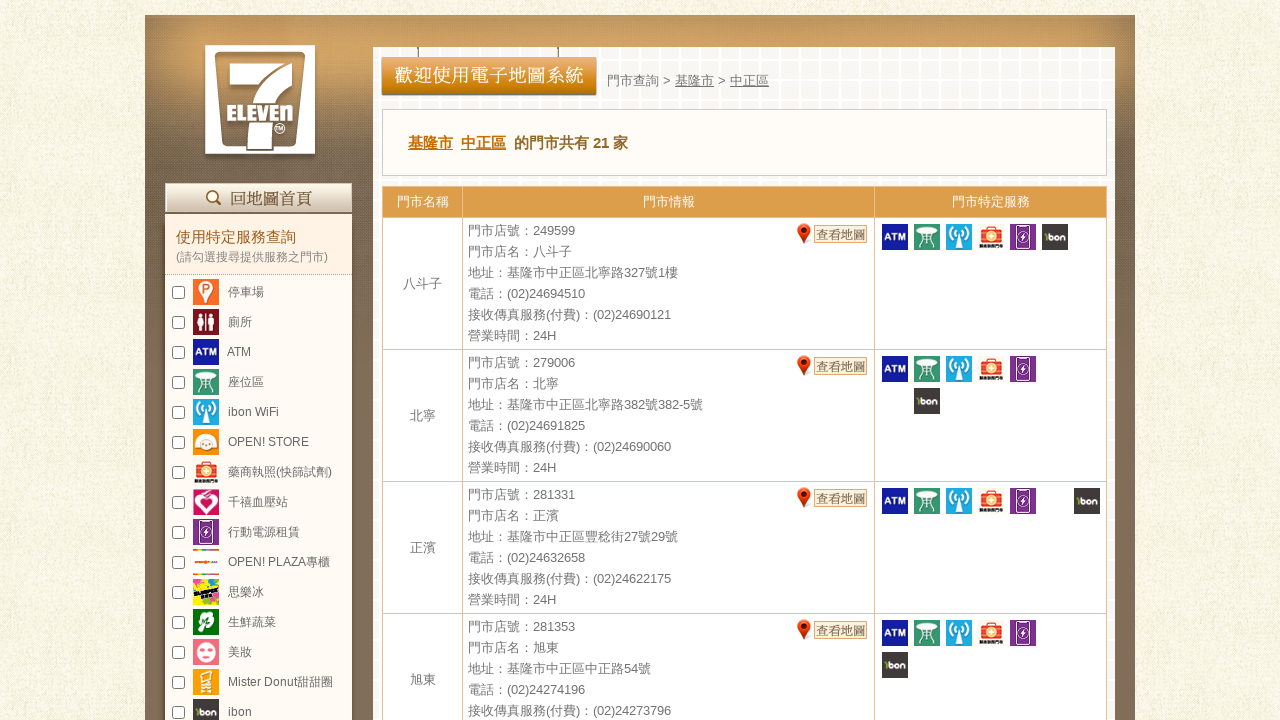

Clicked next button for store pagination at (617, 584) on #Next
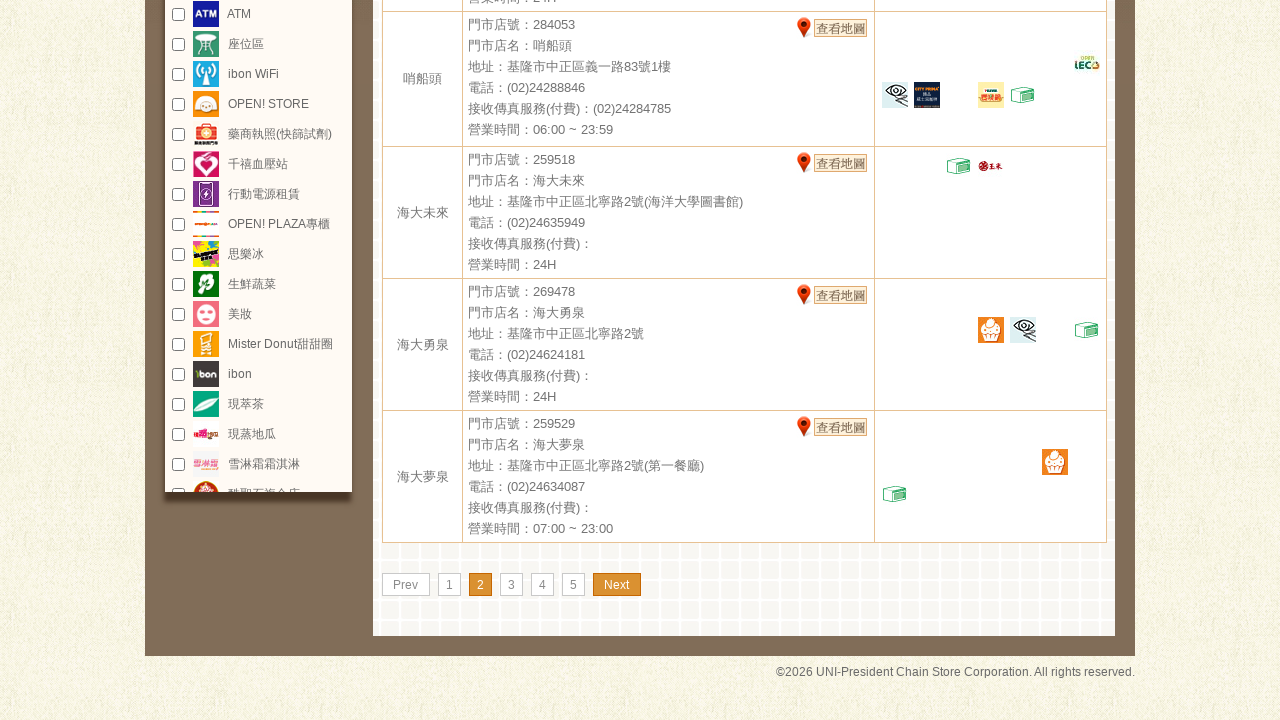

Waited 2 seconds for next page to load
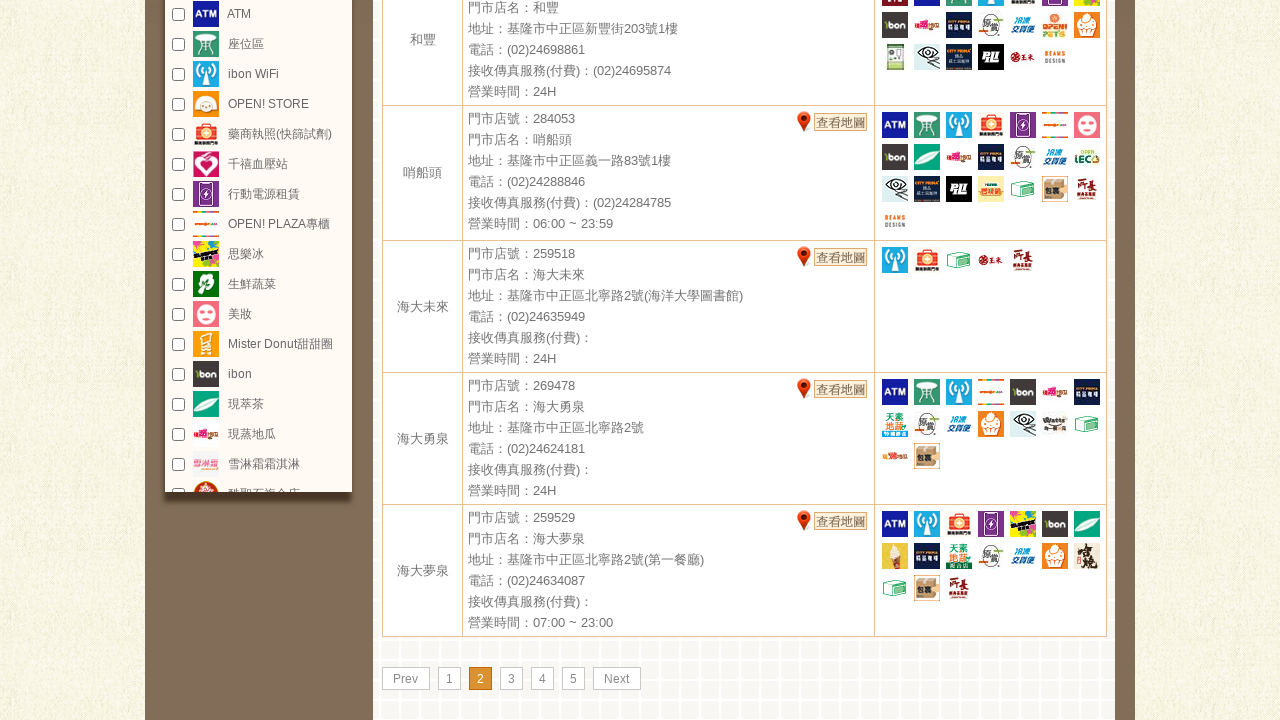

Clicked link to navigate back to county home page at (694, 80) on #map_all_1 a
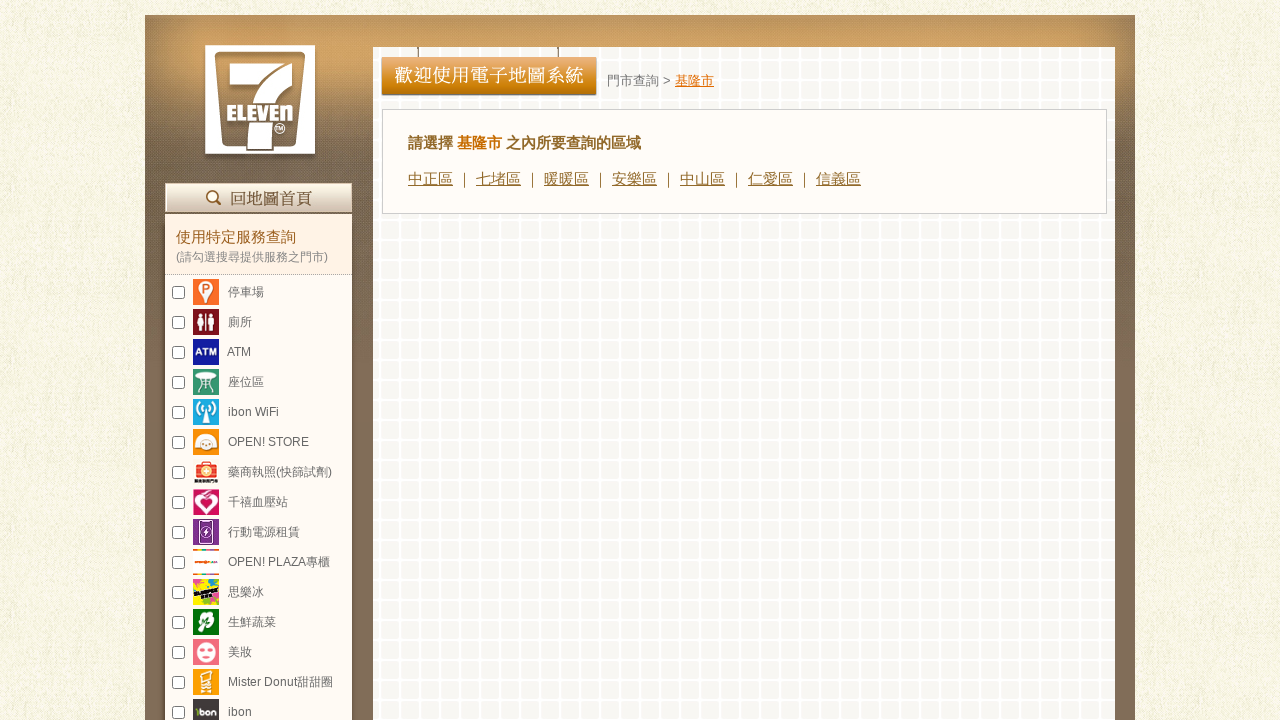

Page reloaded and town list displayed again
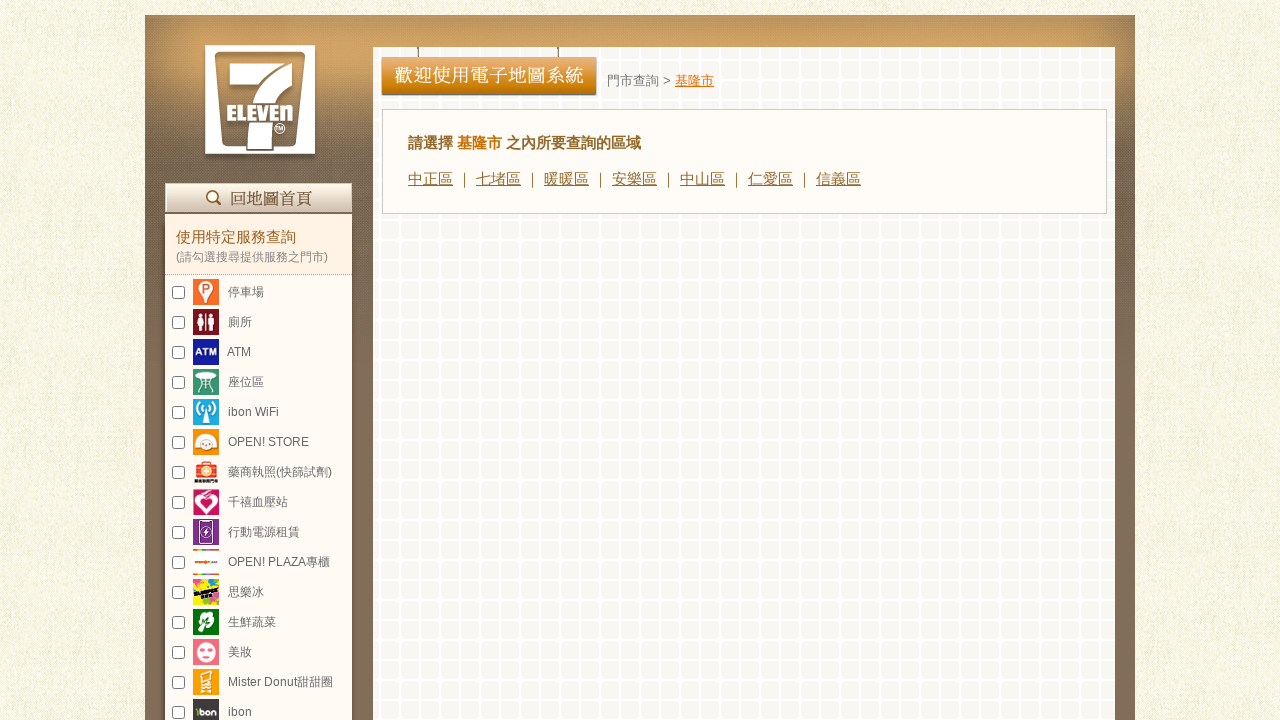

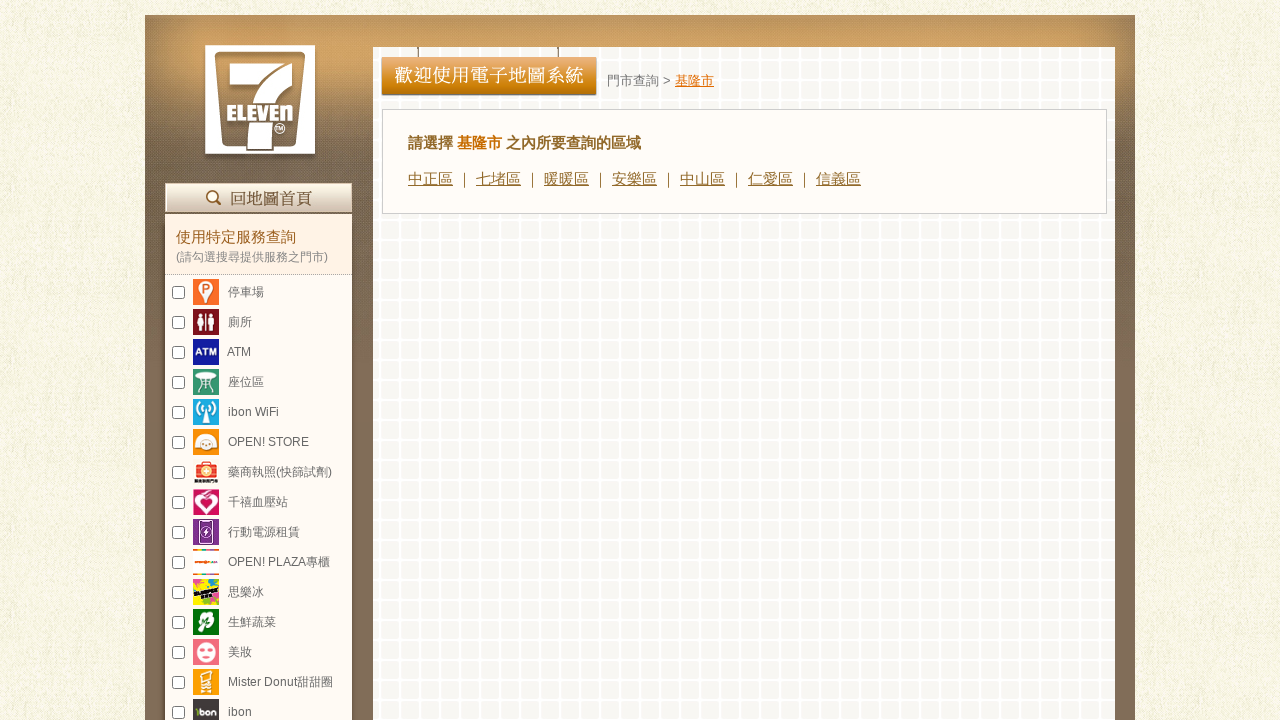